Navigates to Rahul Shetty Academy website and verifies page title and URL are accessible

Starting URL: https://rahulshettyacademy.com

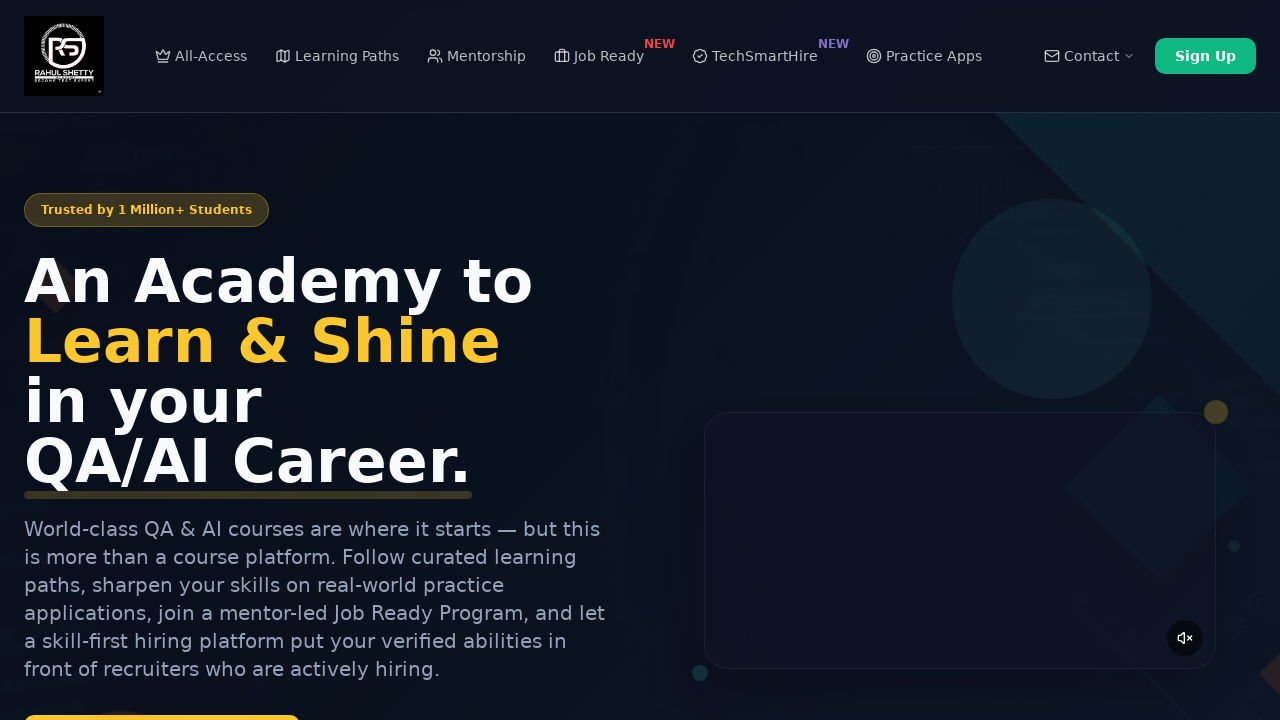

Retrieved page title from Rahul Shetty Academy website
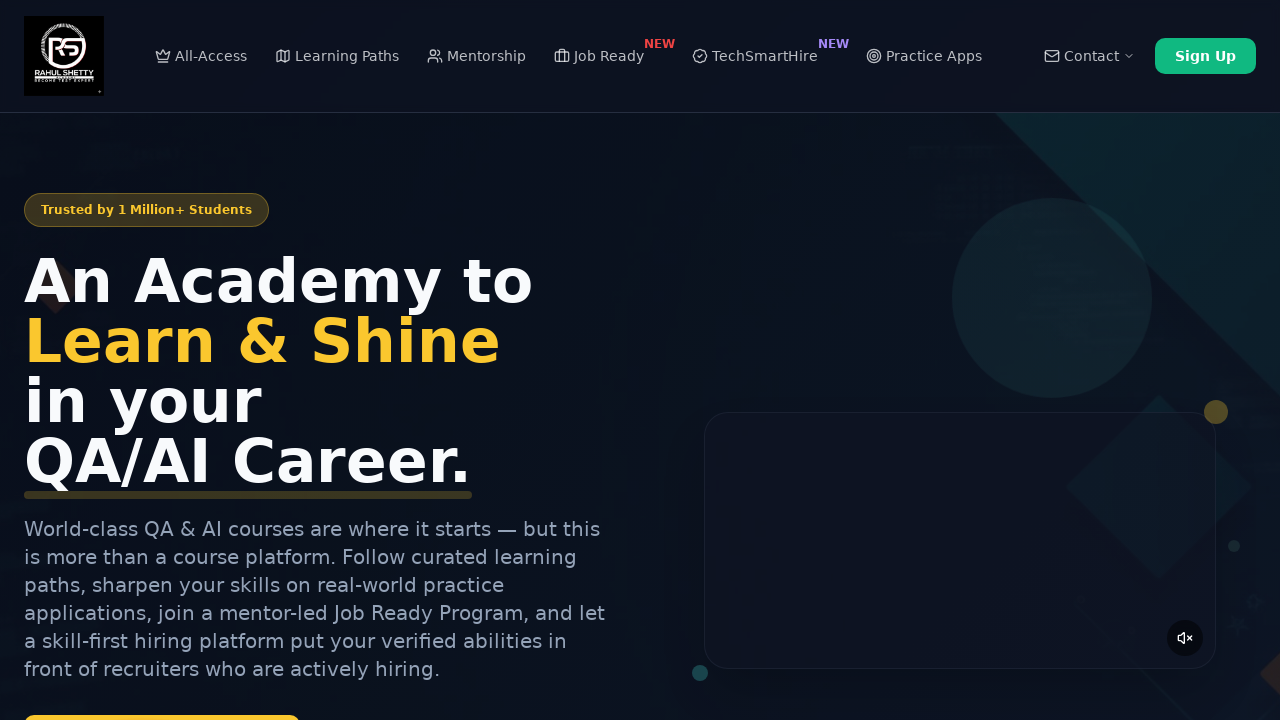

Retrieved current URL from Rahul Shetty Academy website
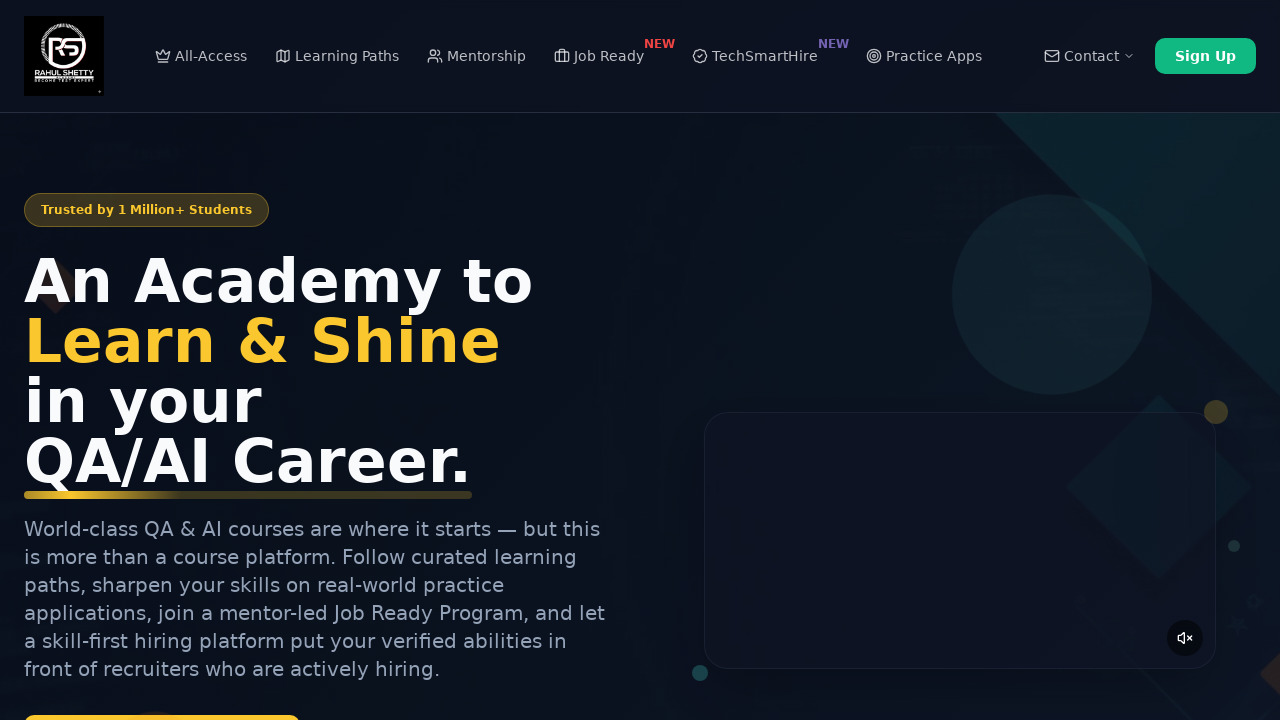

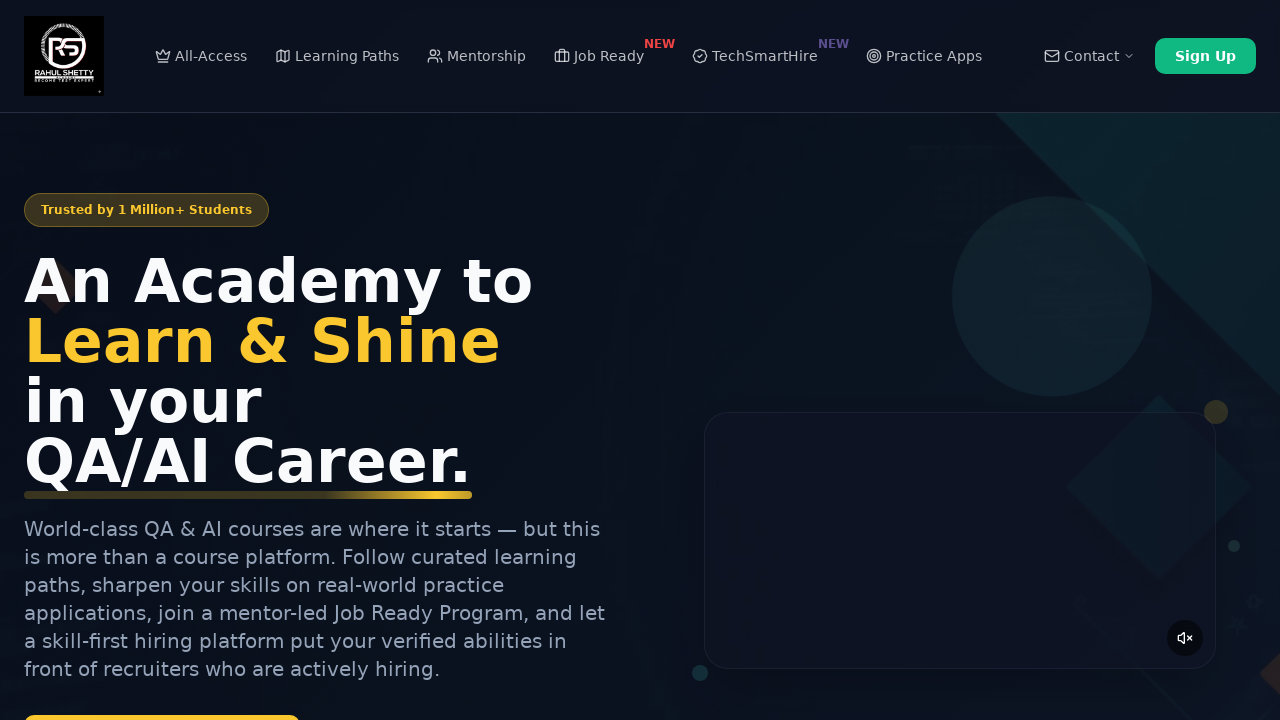